Navigates to the VWO app homepage and verifies the page loads by checking the title

Starting URL: https://app.vwo.com

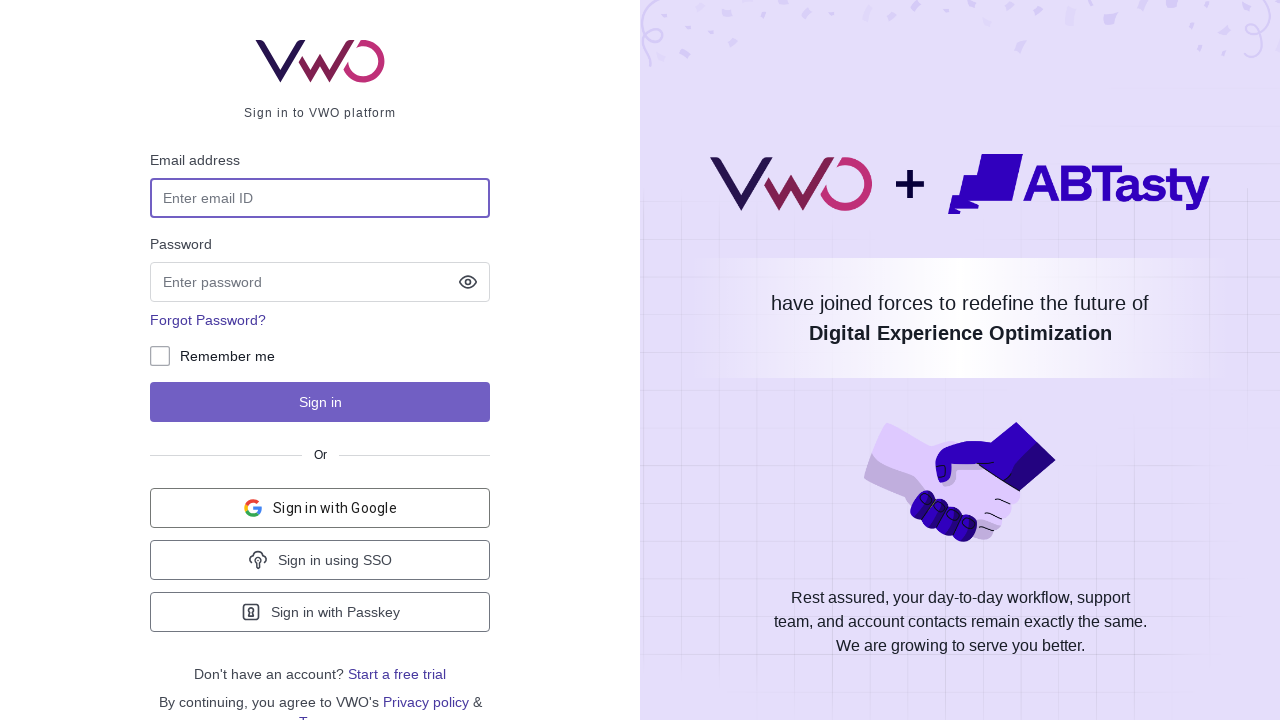

Navigated to VWO app homepage at https://app.vwo.com
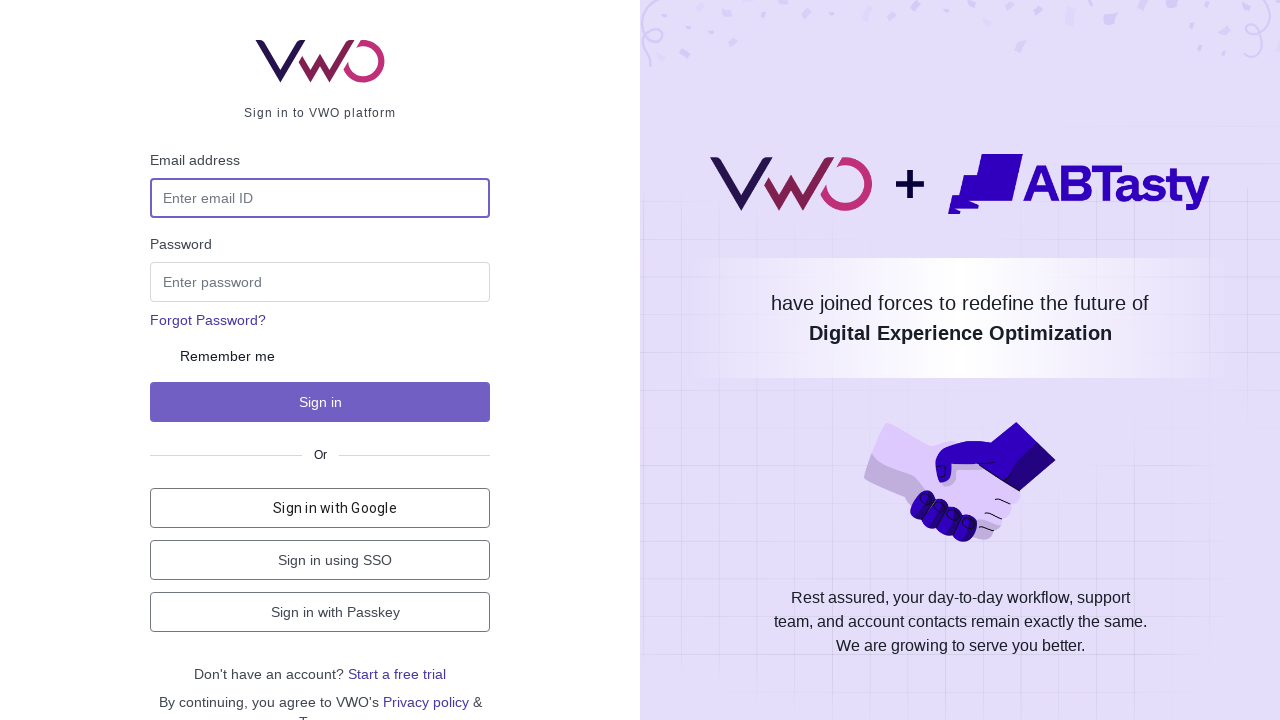

Waited for page to reach domcontentloaded state
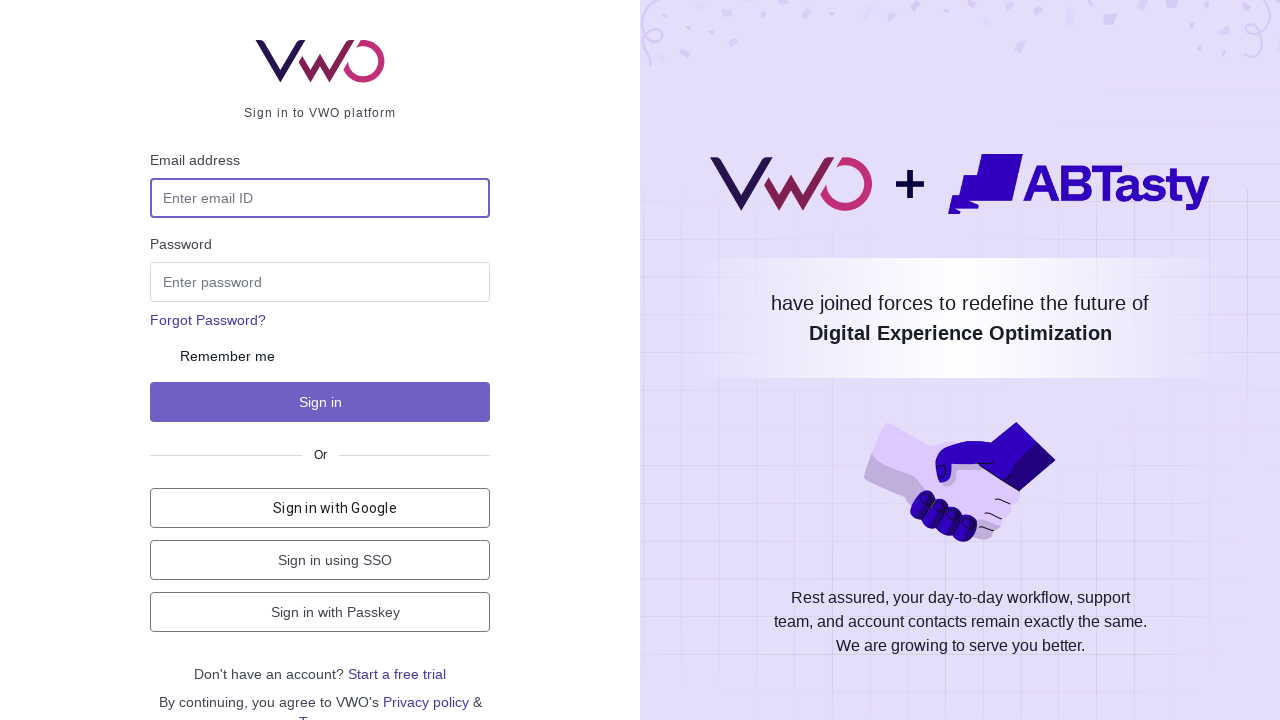

Retrieved page title: Login - VWO
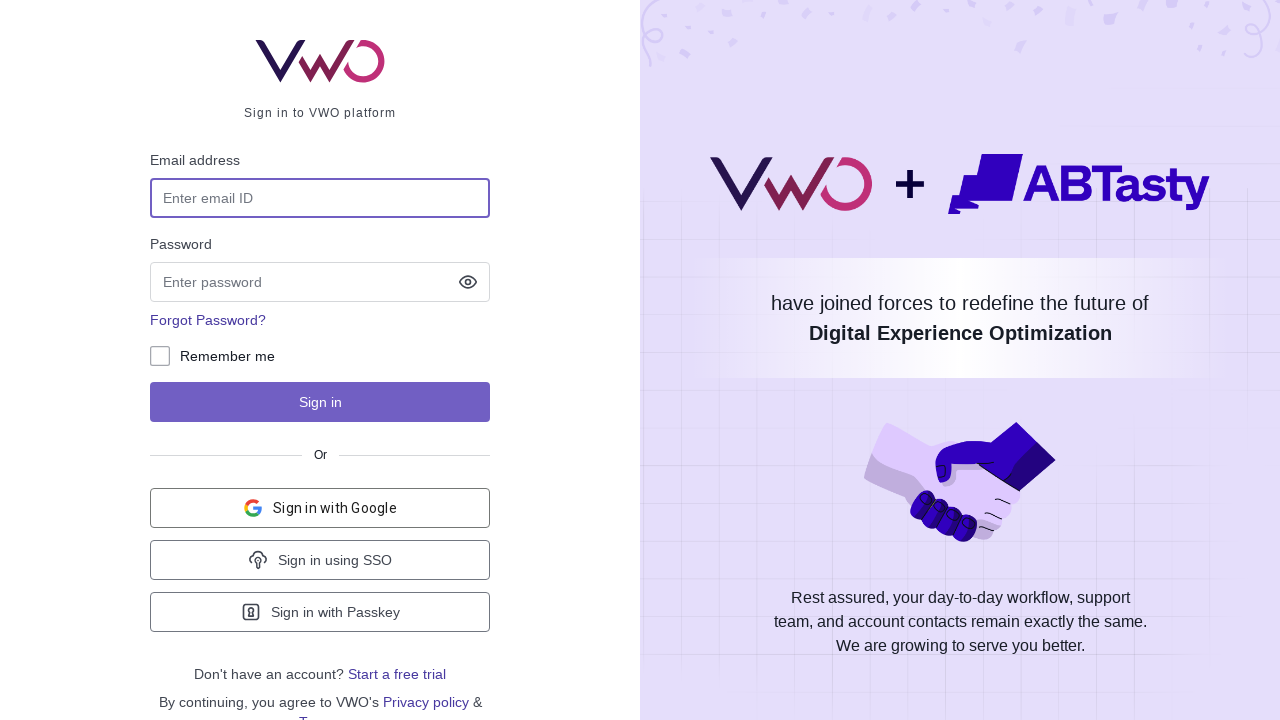

Printed page title to console
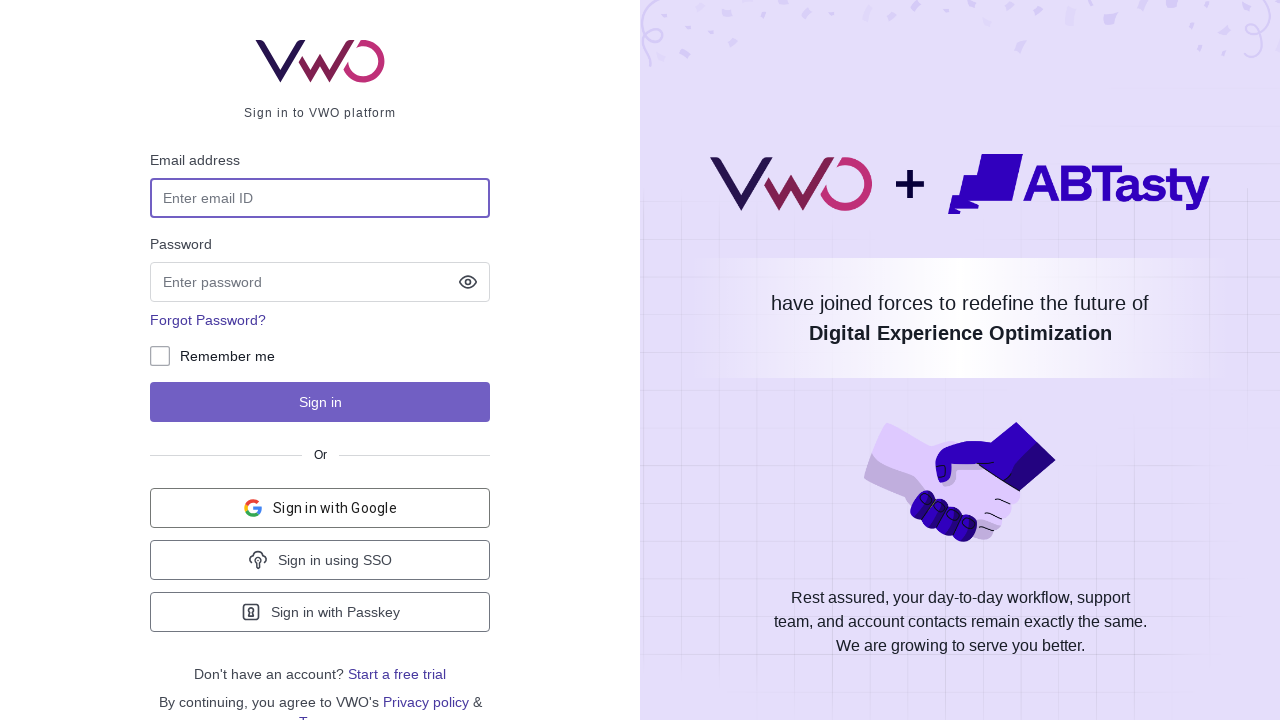

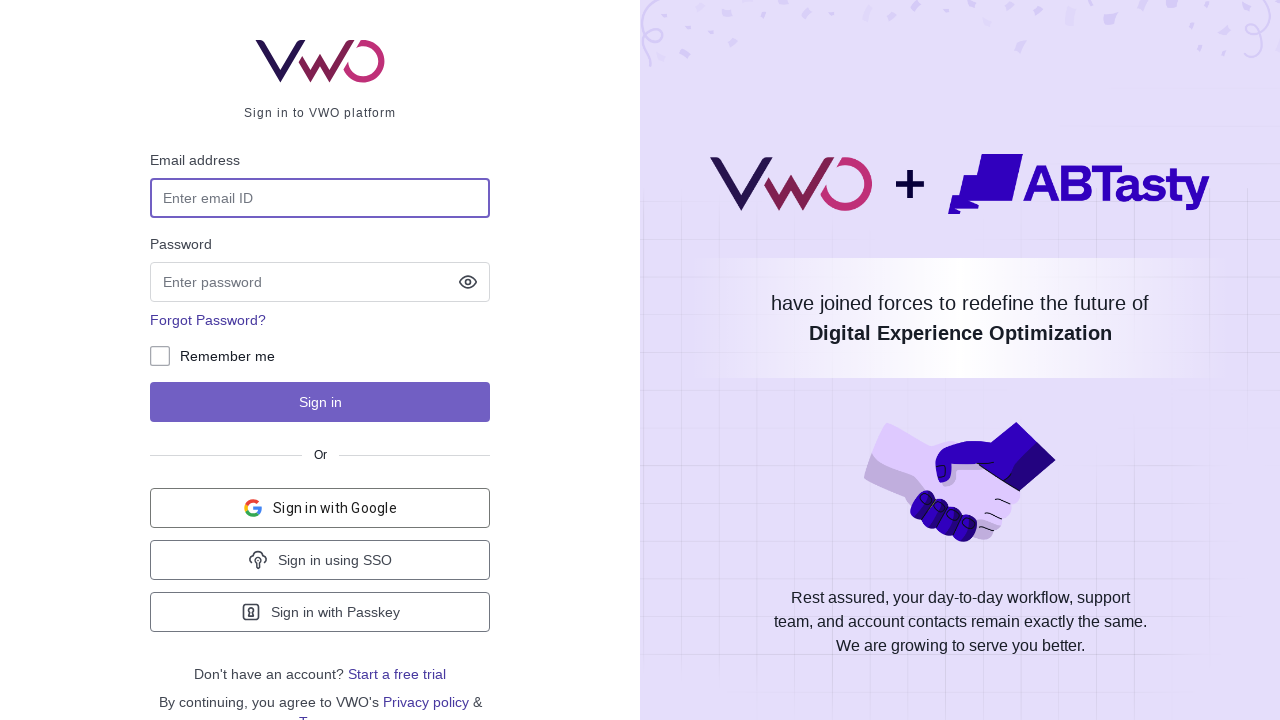